Tests Python.org search functionality by entering "pycon" in the search box and submitting the search

Starting URL: http://www.python.org

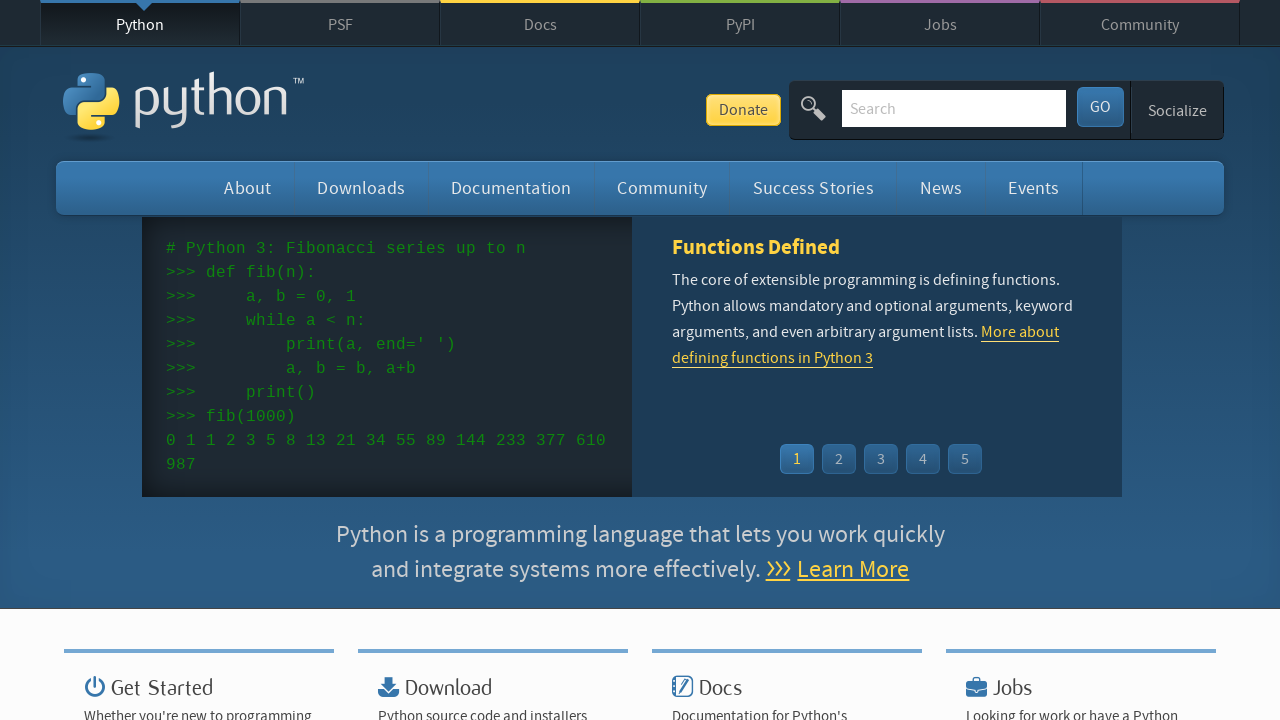

Verified 'Python' is in the page title
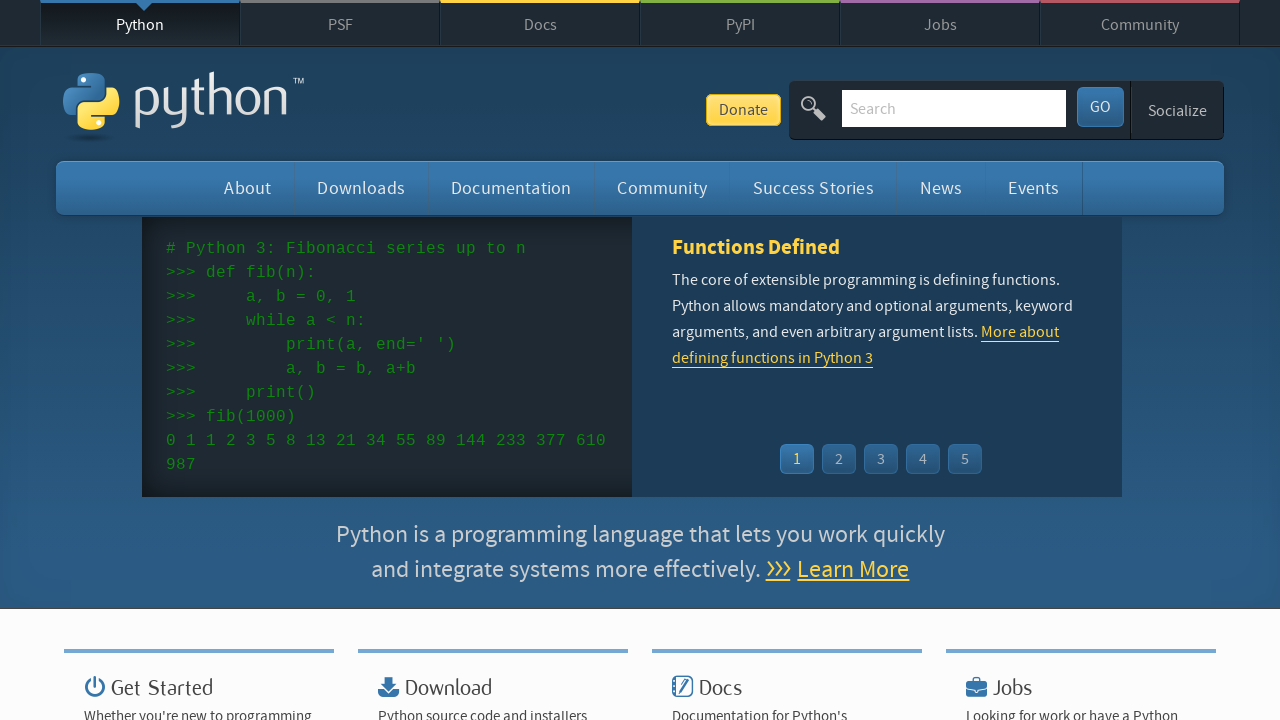

Located search input field
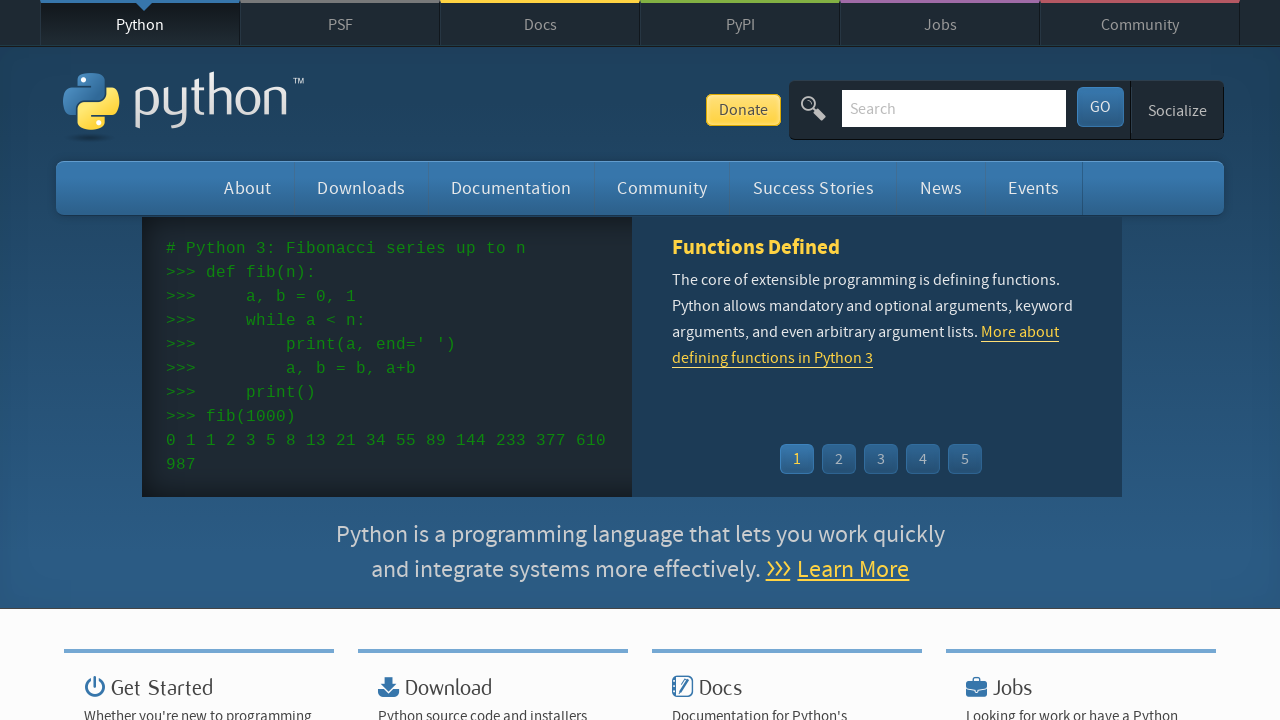

Cleared search input field on input[name='q']
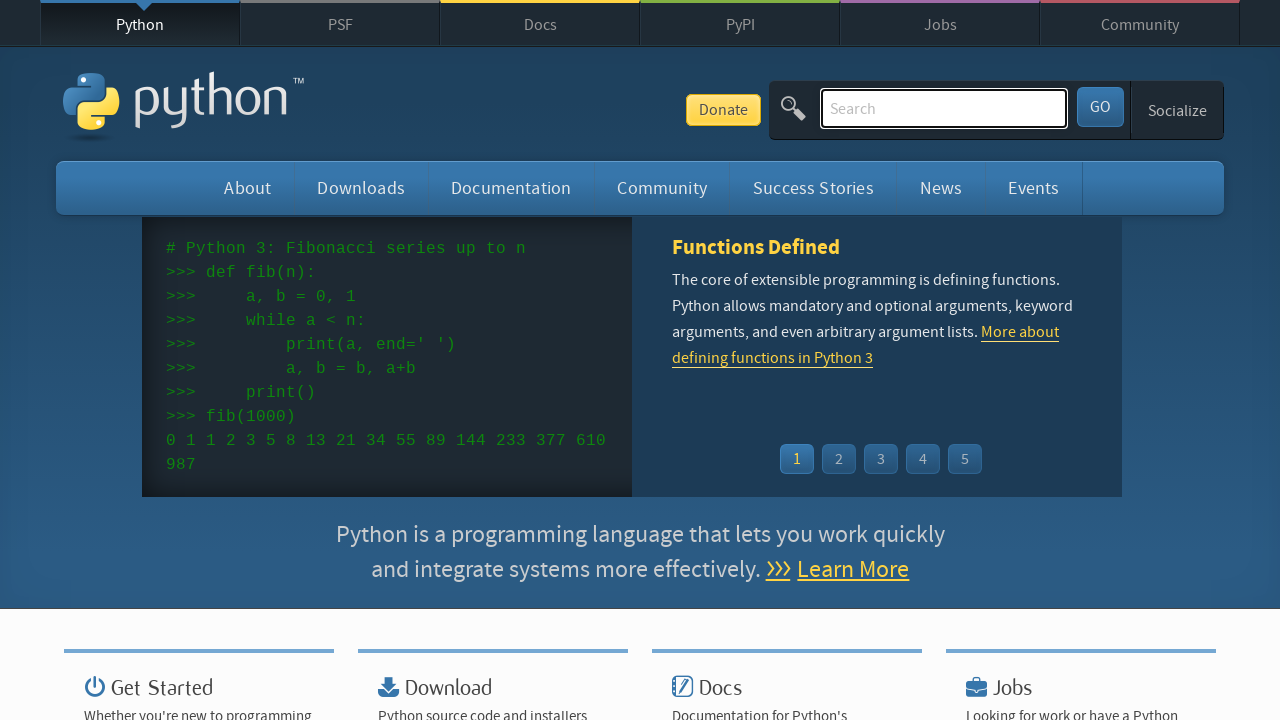

Entered 'pycon' in search box on input[name='q']
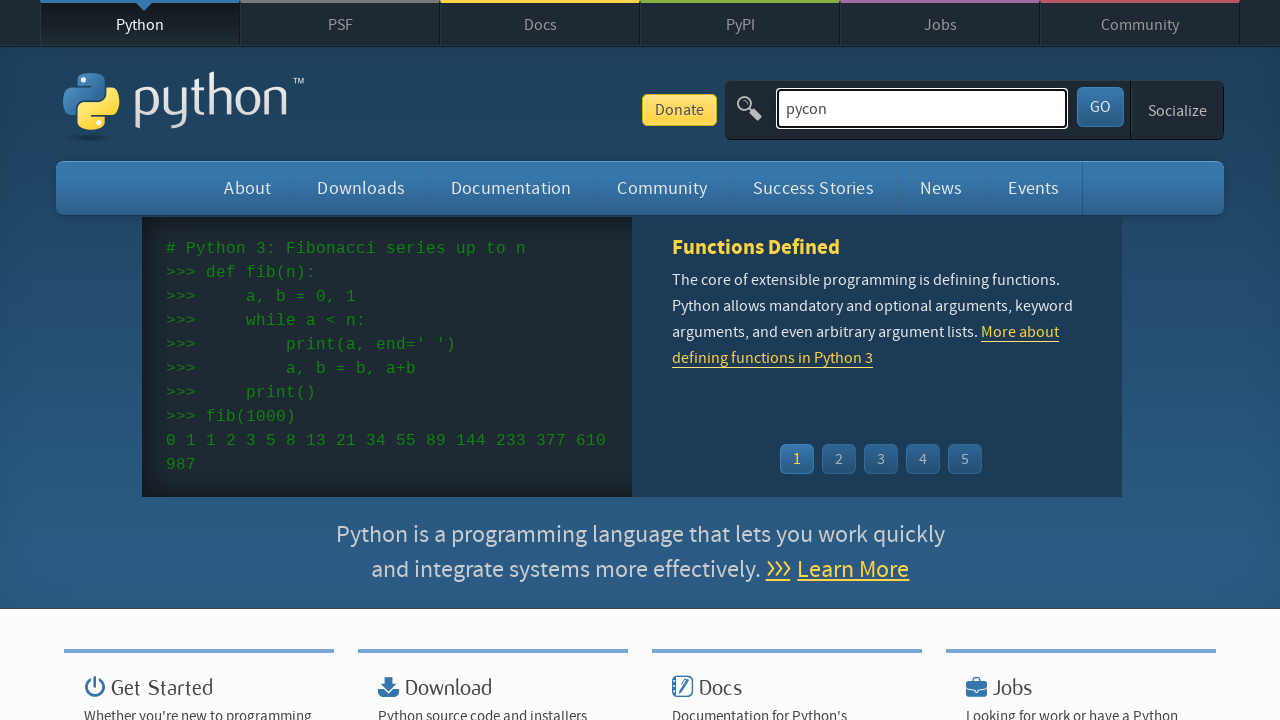

Pressed Enter to submit search on input[name='q']
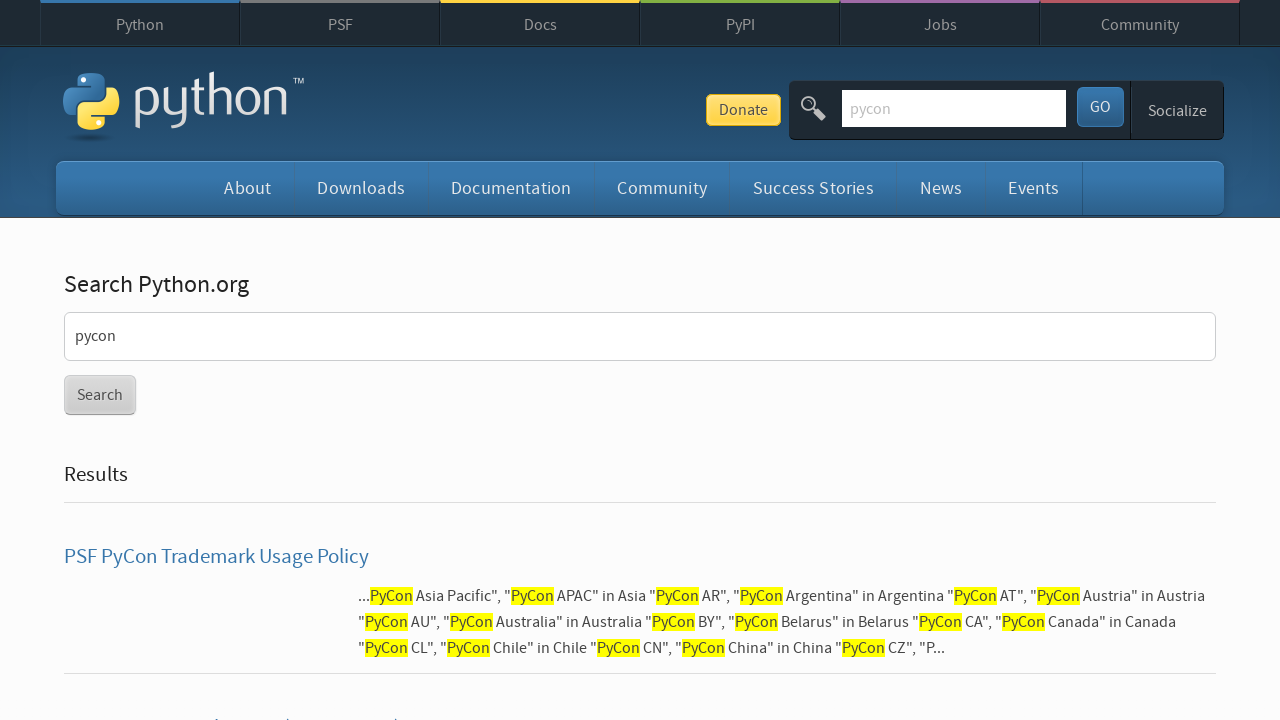

Waited for page to load completely
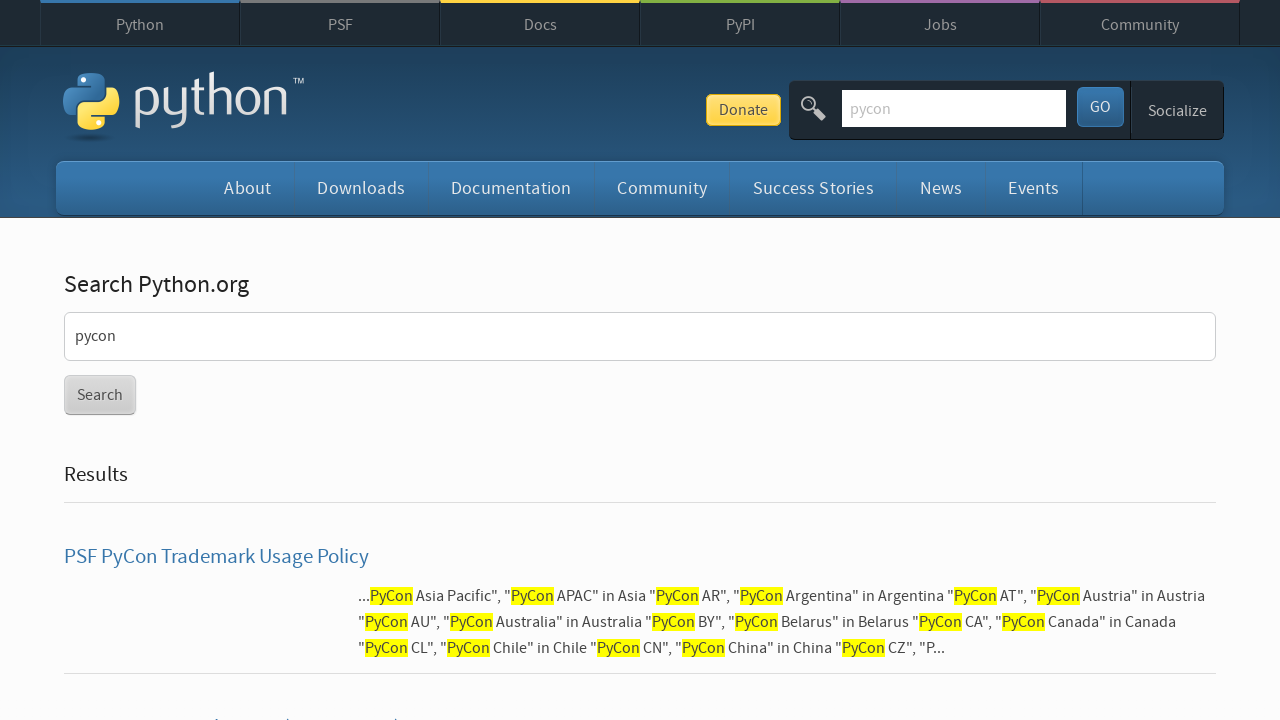

Verified search results were found (no 'No results found' message)
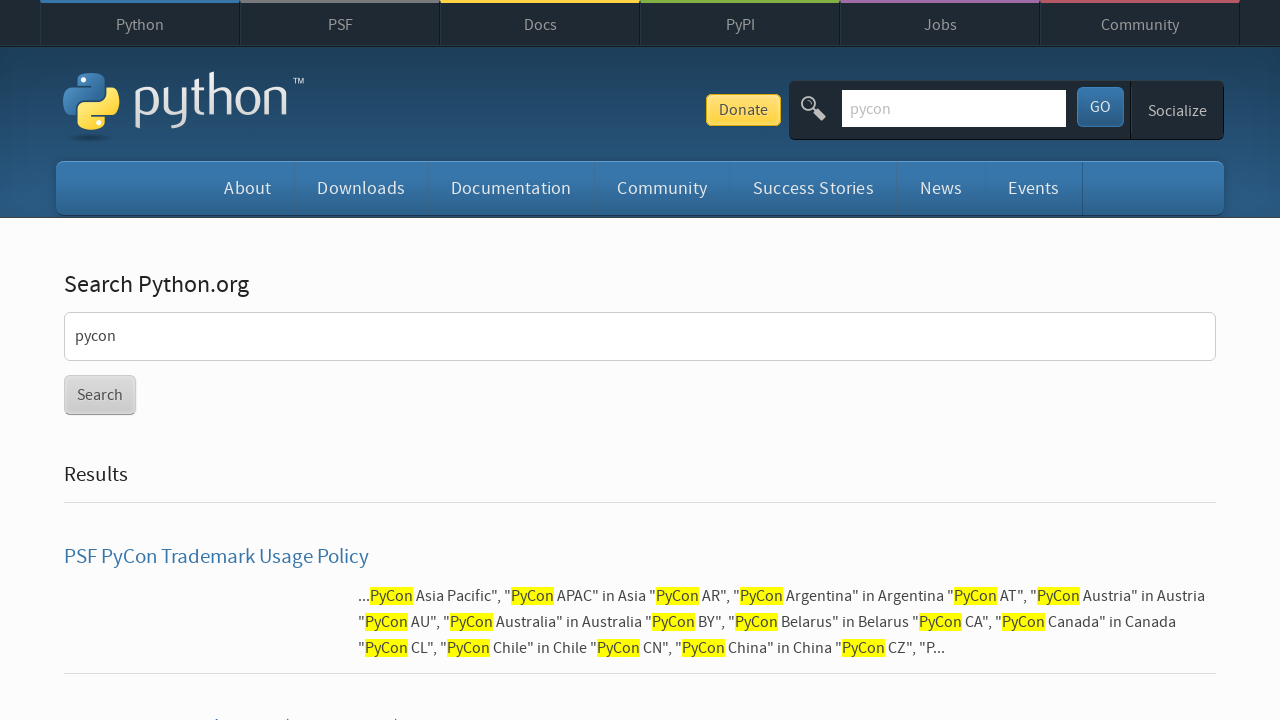

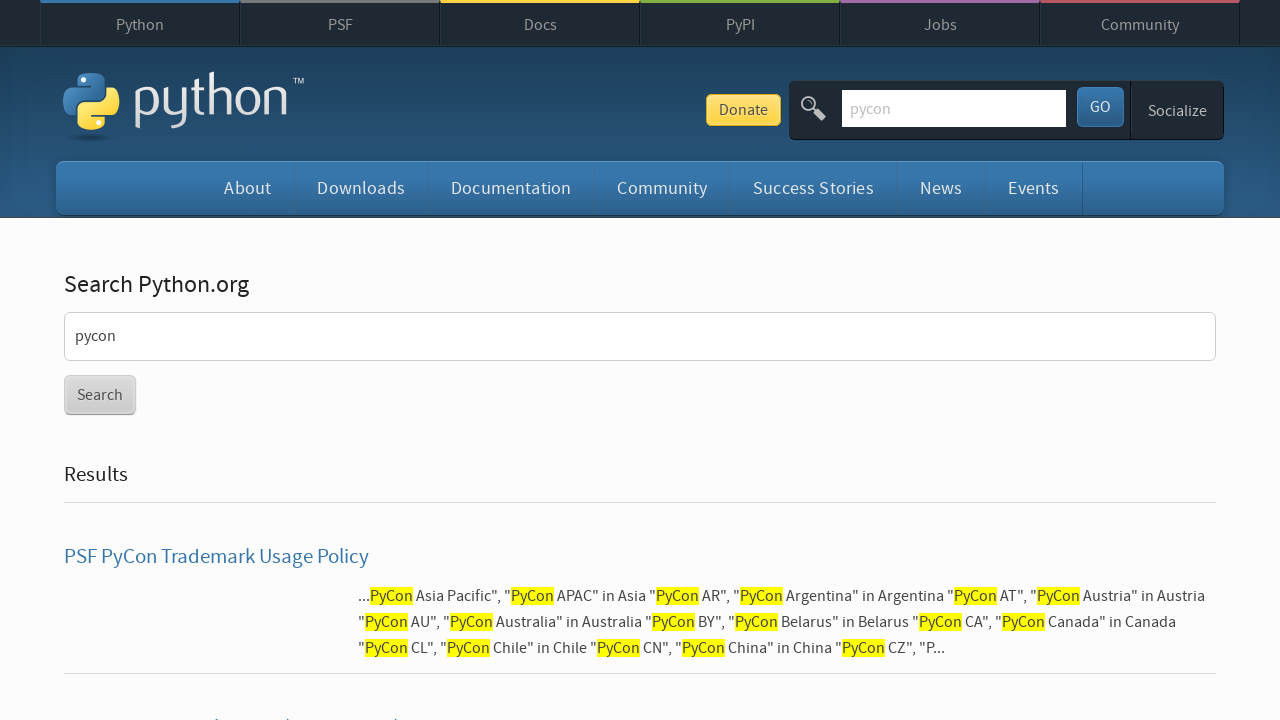